Tests handling of JavaScript prompt dialog by entering text, accepting it, and verifying the entered text appears in the result

Starting URL: https://the-internet.herokuapp.com/javascript_alerts

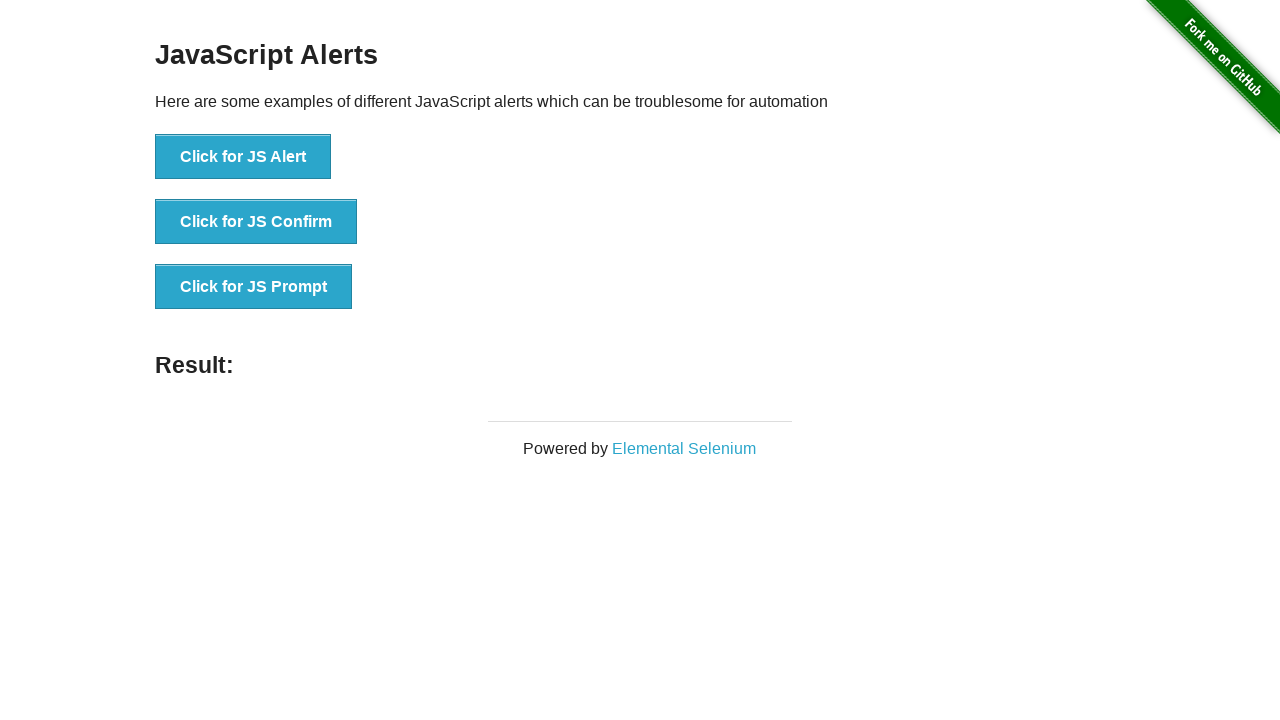

Set up dialog handler to accept prompt with text 'Test'
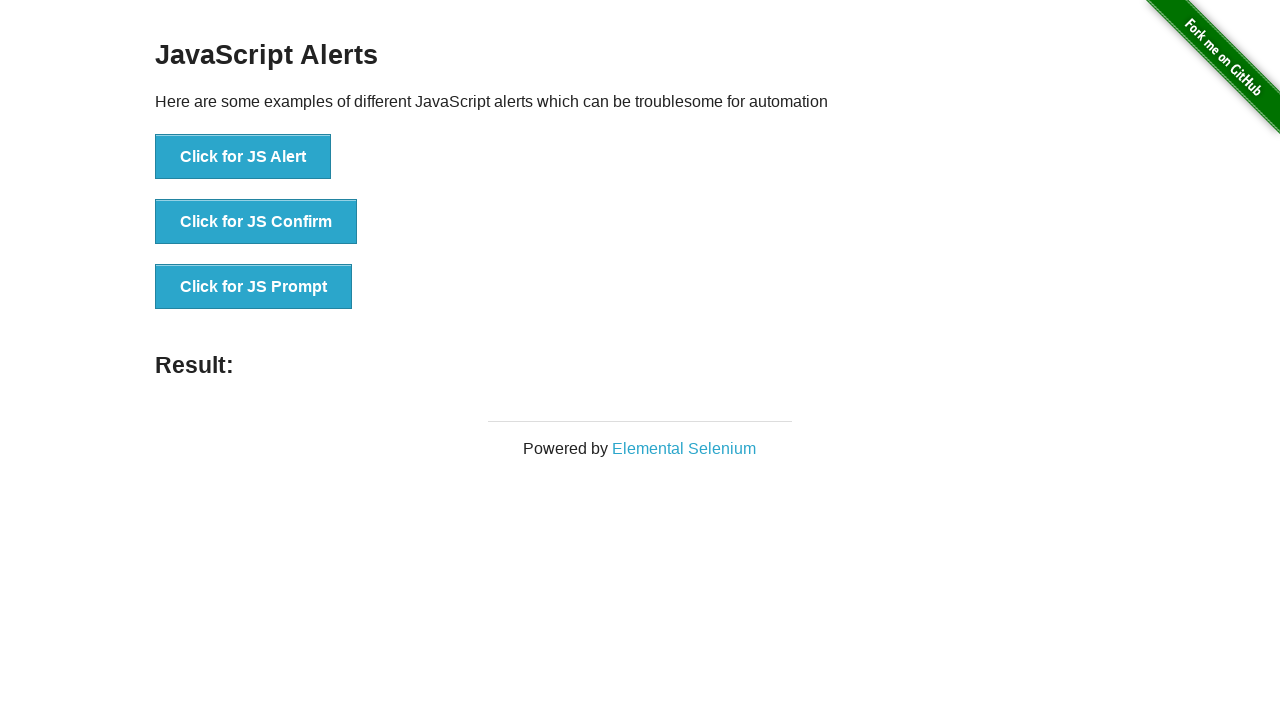

Clicked the JavaScript prompt button at (254, 287) on xpath=//*[@id='content']/div/ul/li[3]/button
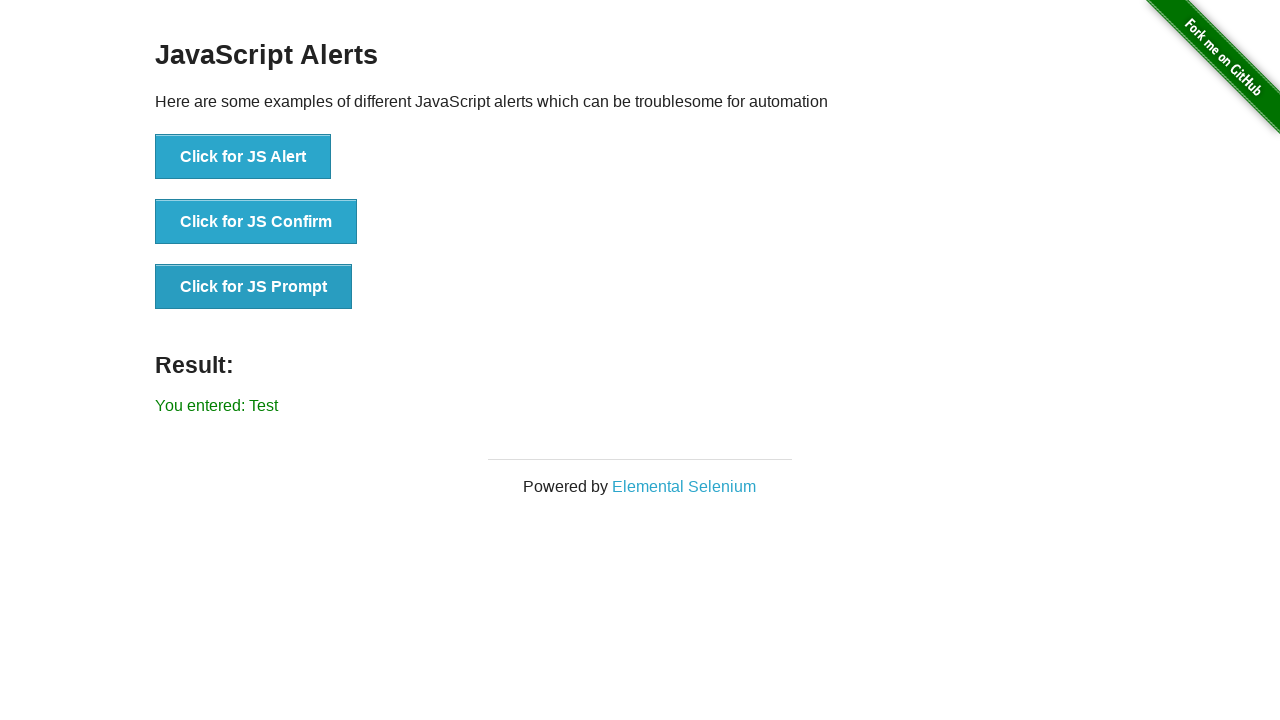

Retrieved result message text from the result element
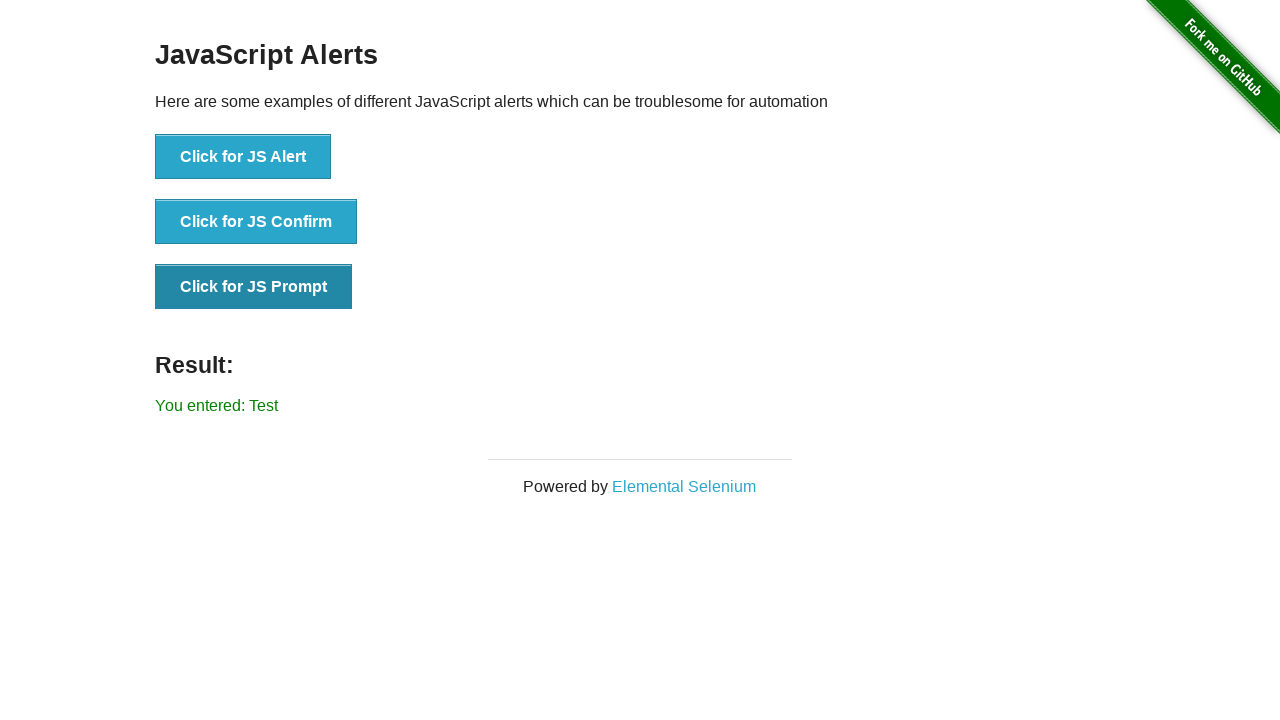

Verified that result message contains 'You entered: Test'
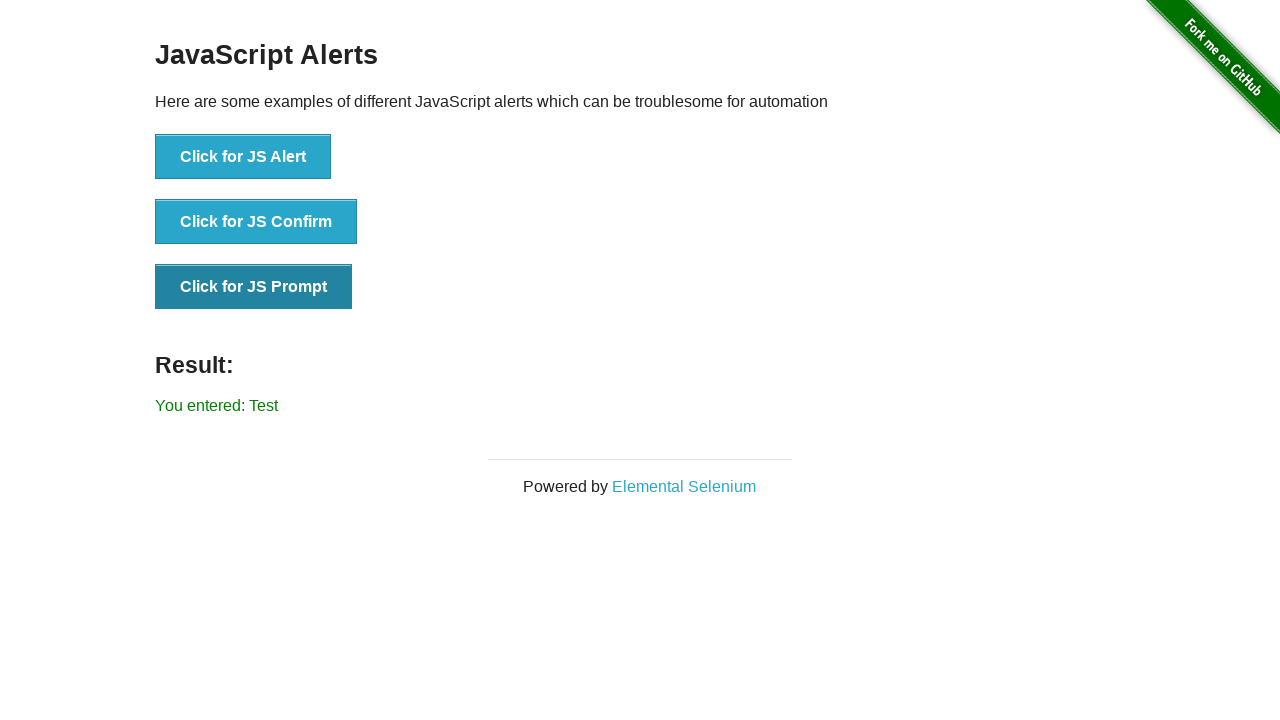

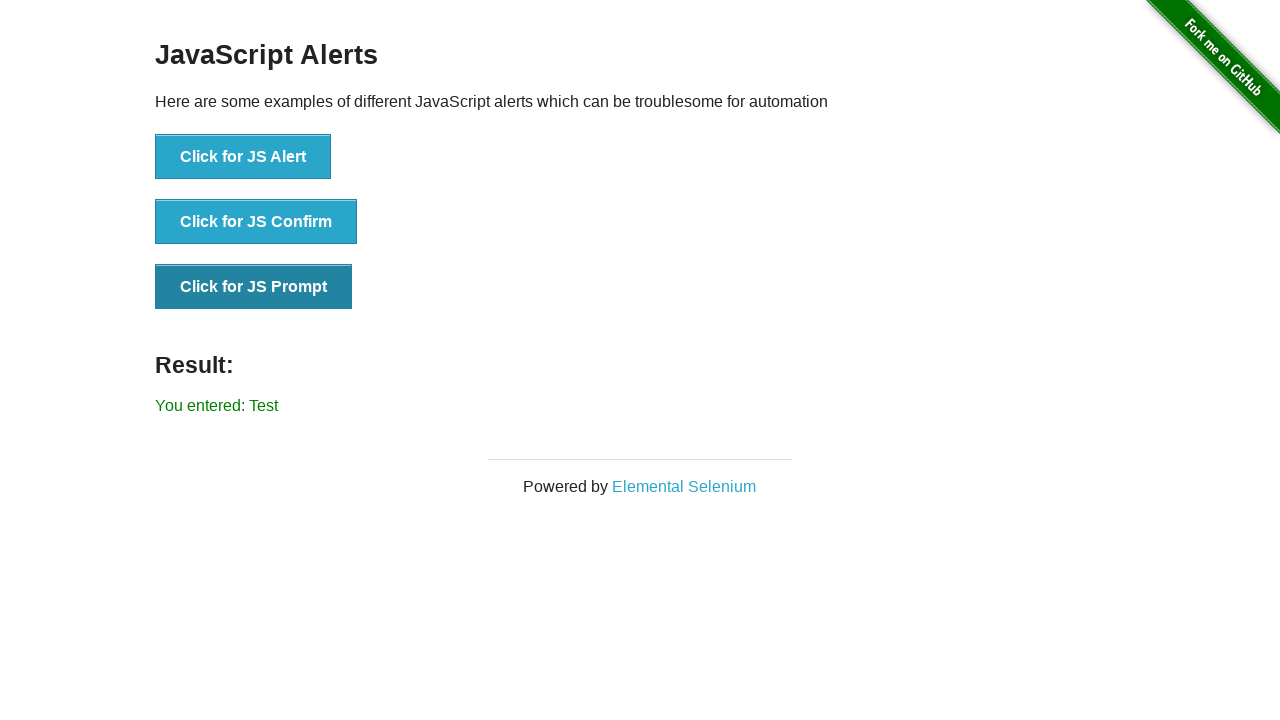